Tests checkbox functionality by navigating to checkboxes page and clicking each checkbox to verify they can be selected

Starting URL: https://formy-project.herokuapp.com/

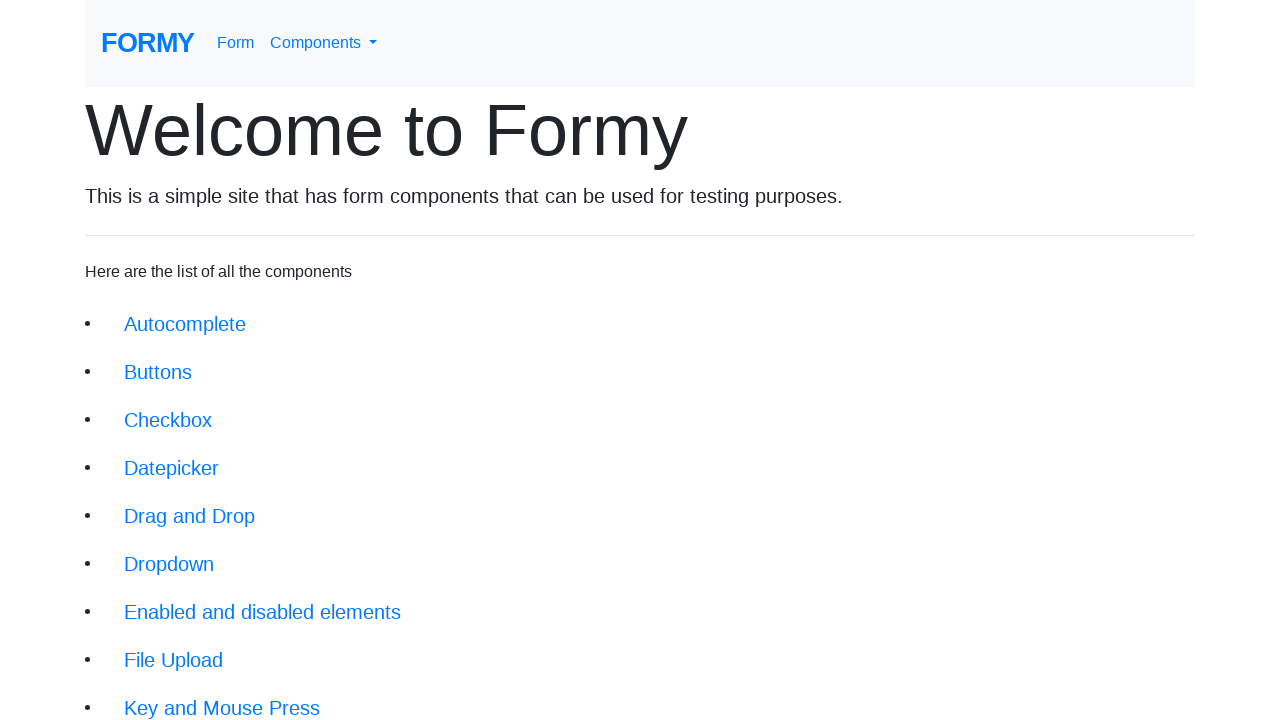

Clicked on the Checkboxes link (3rd list item) at (168, 420) on xpath=//li[3]/a[@class = 'btn btn-lg']
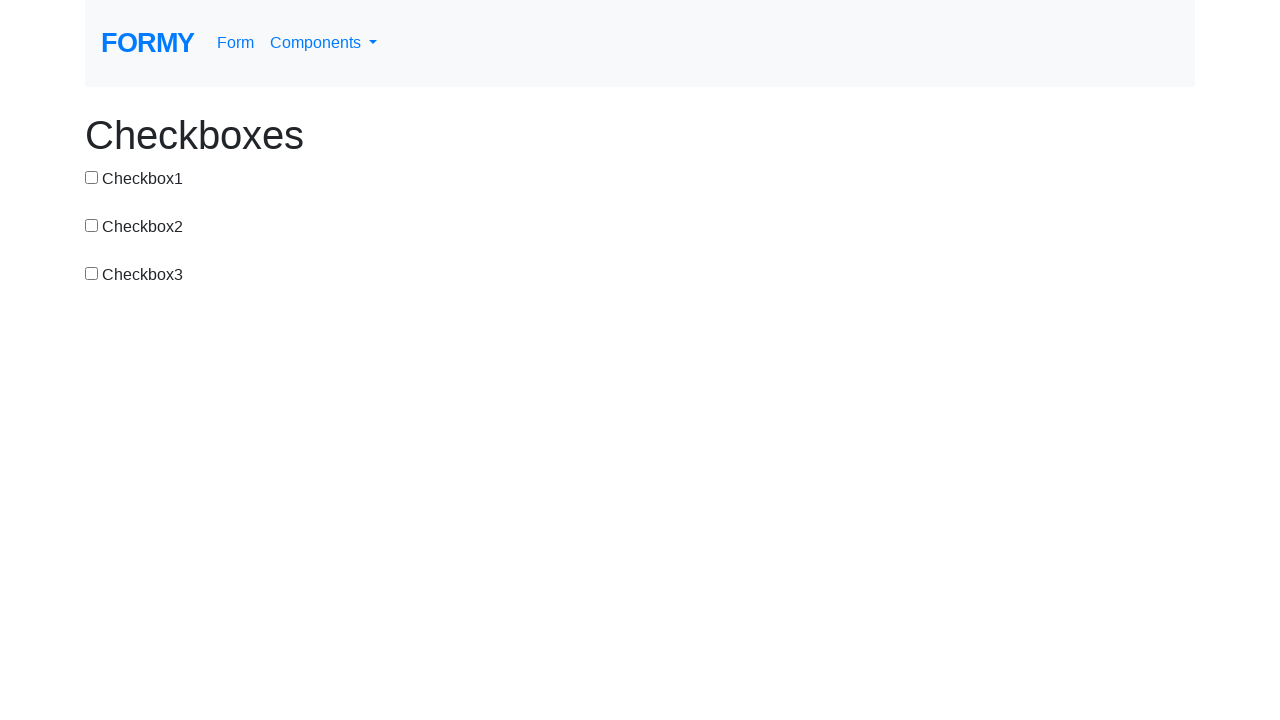

Checkboxes page loaded successfully
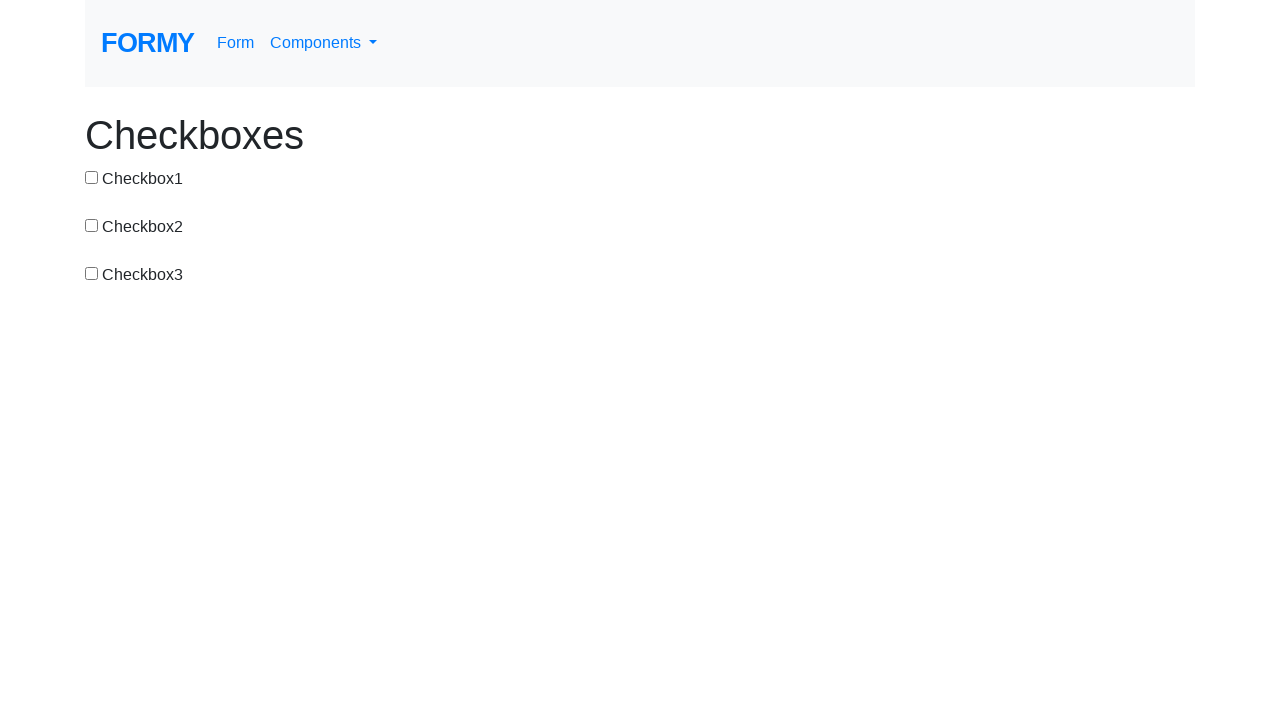

Clicked checkbox 1 at (92, 177) on #checkbox-1
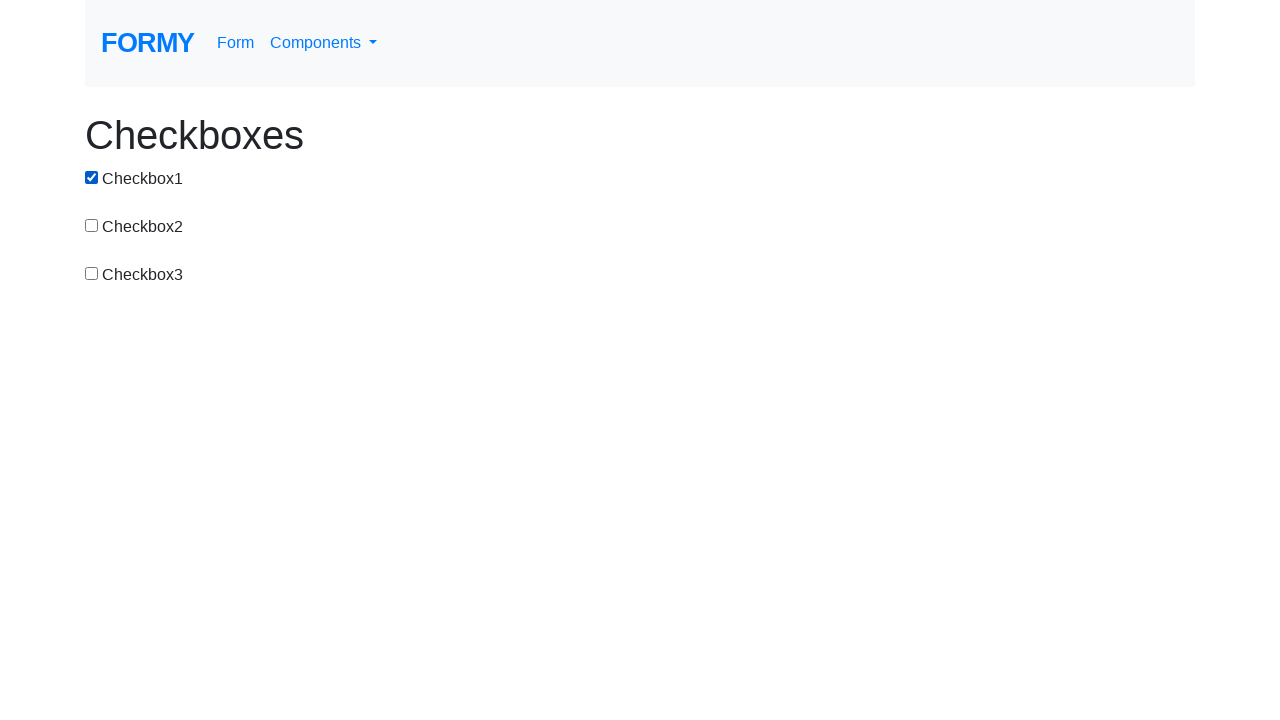

Clicked checkbox 2 at (92, 225) on #checkbox-2
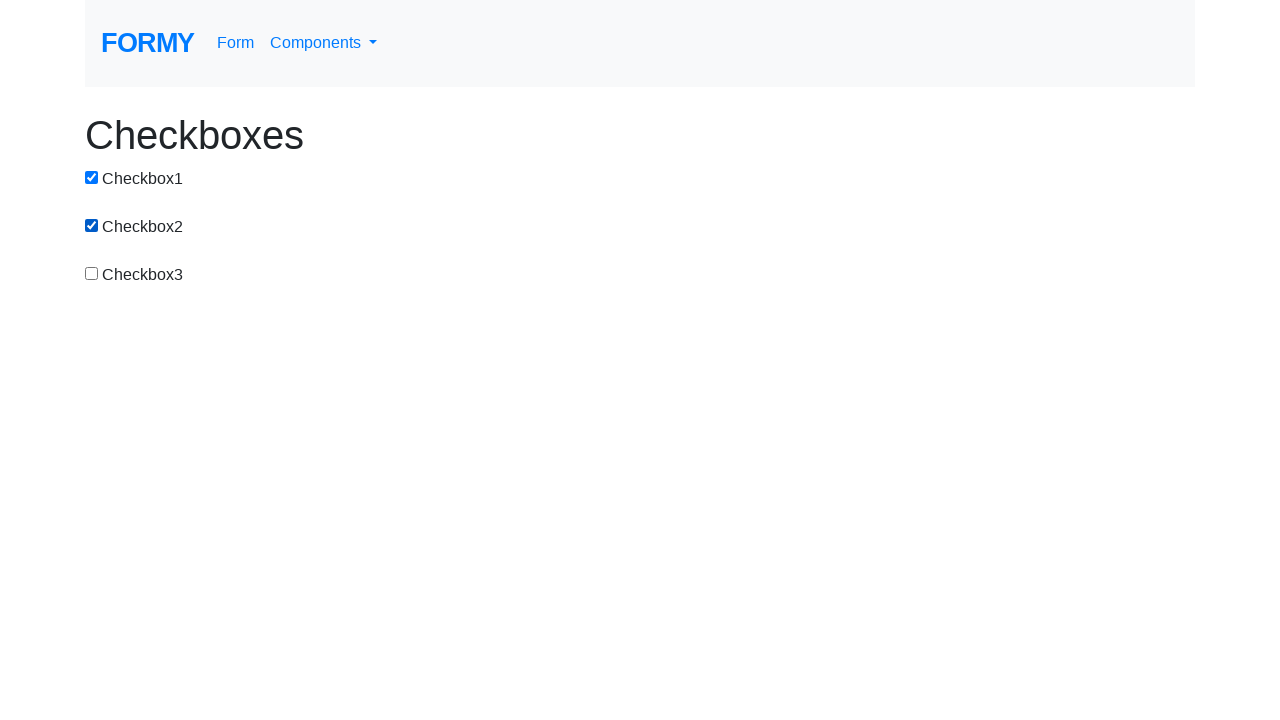

Clicked checkbox 3 at (92, 273) on #checkbox-3
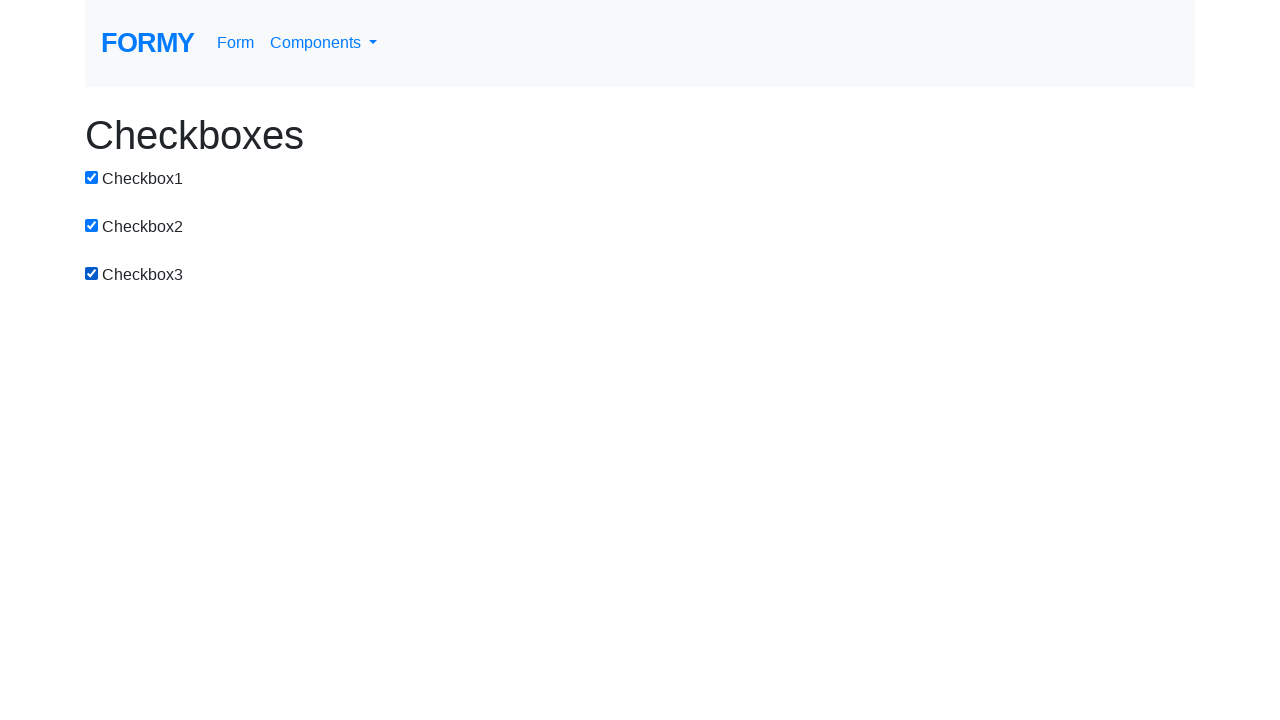

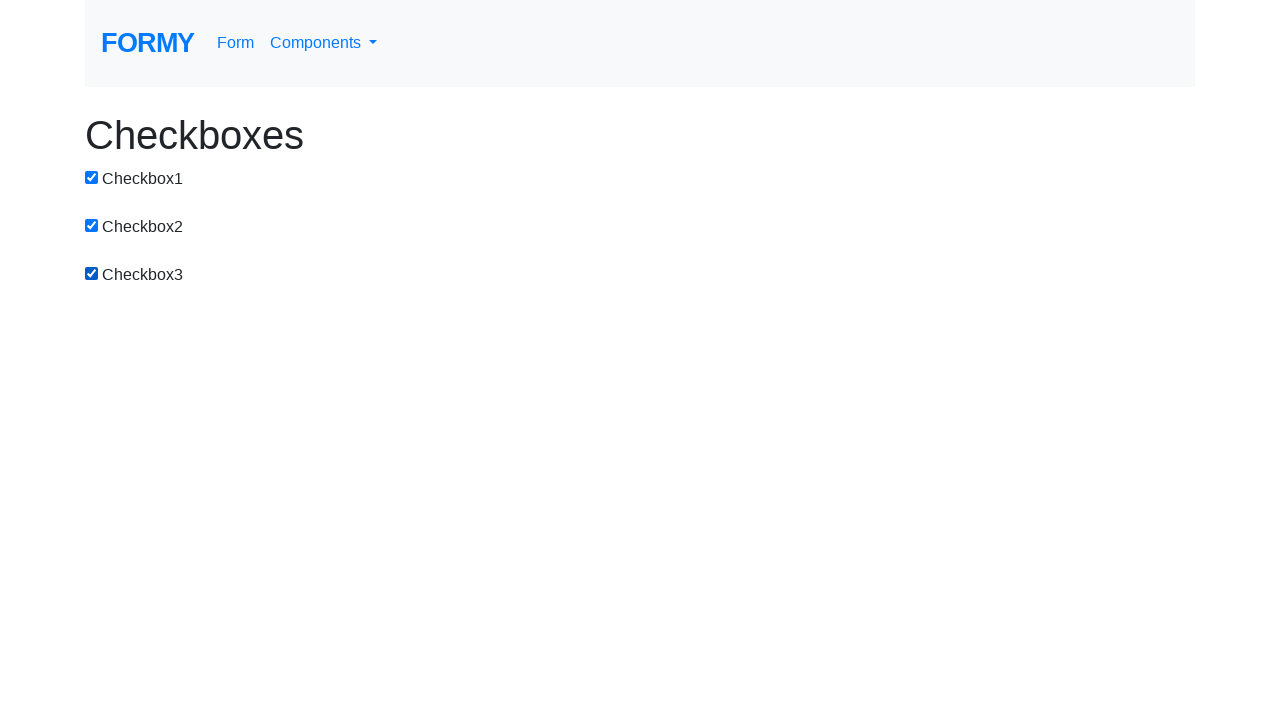